Tests a form submission by filling in full name, email, current address, and permanent address fields on the DemoQA text box page

Starting URL: https://demoqa.com/text-box

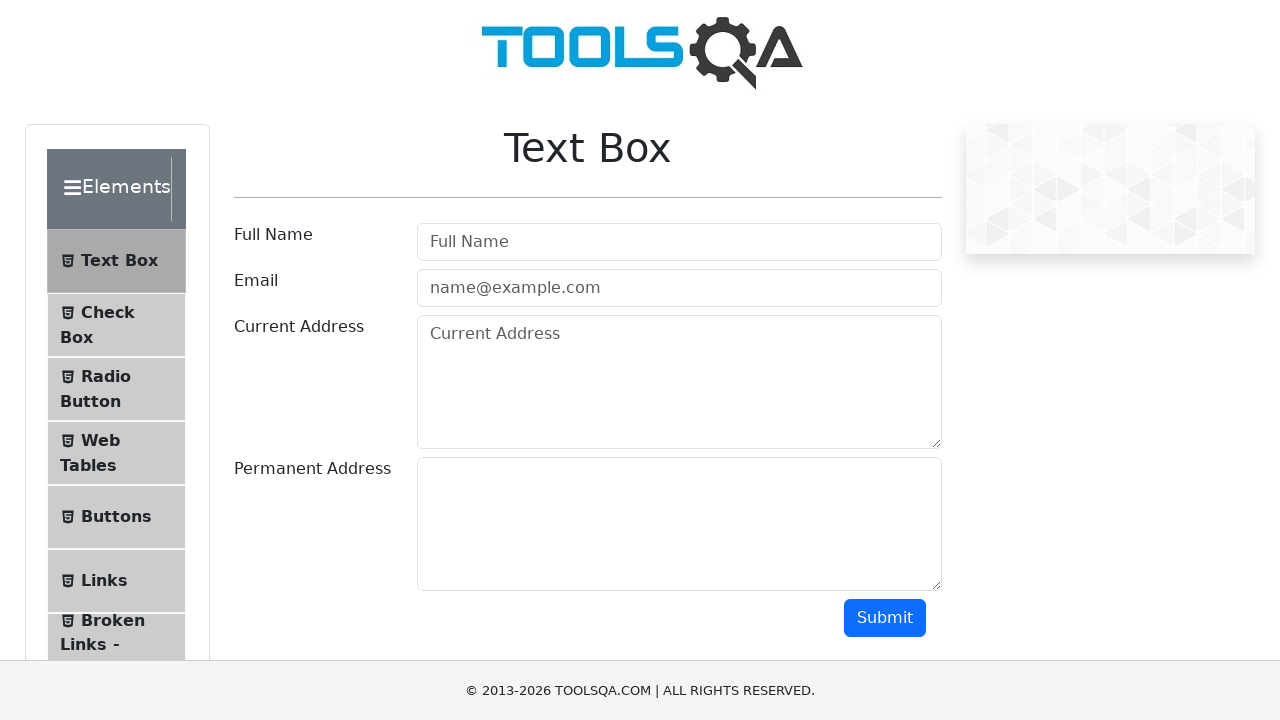

Filled full name field with 'Sasha' on #userName
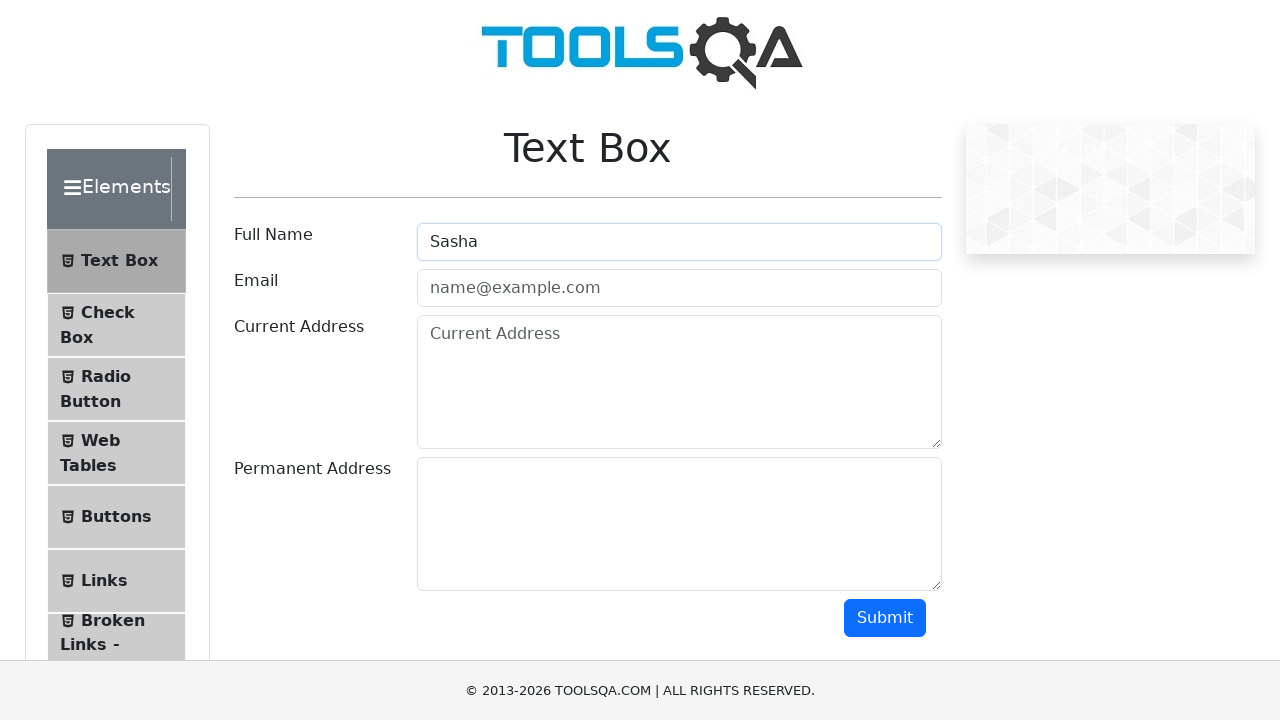

Filled email field with 'Sasha@mail.com' on #userEmail
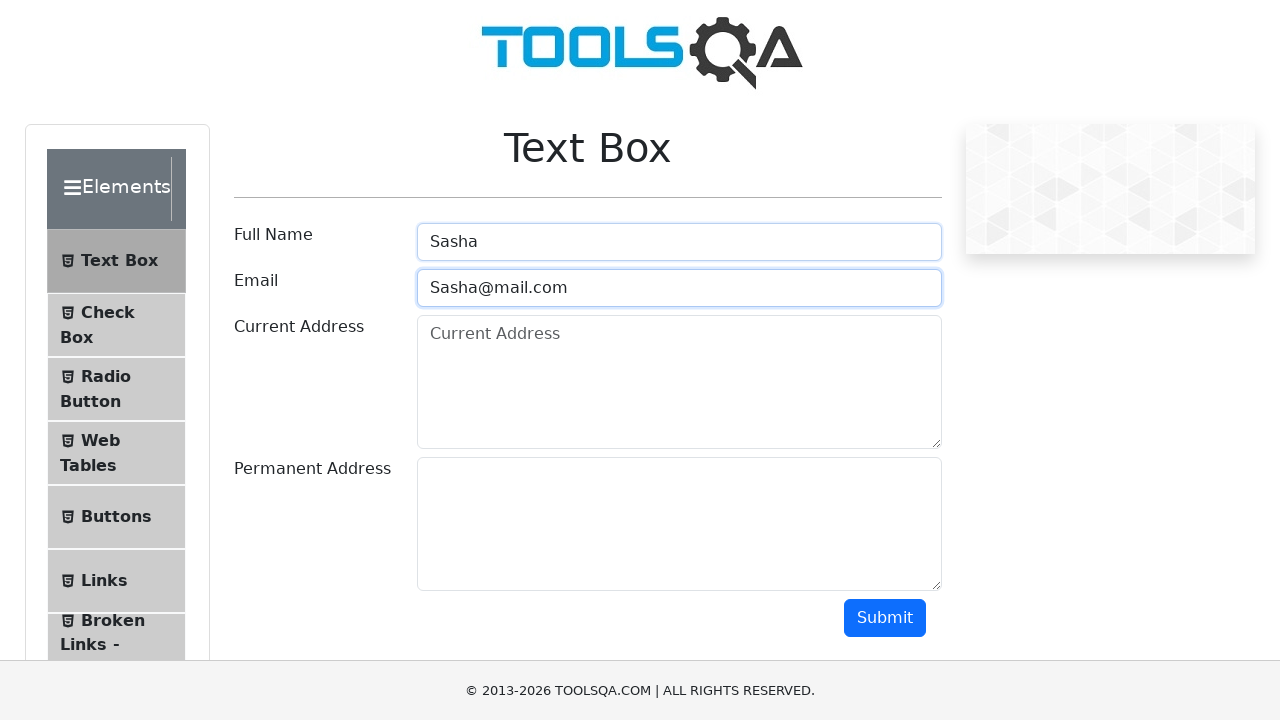

Filled current address field with 'Bishkek' on #currentAddress
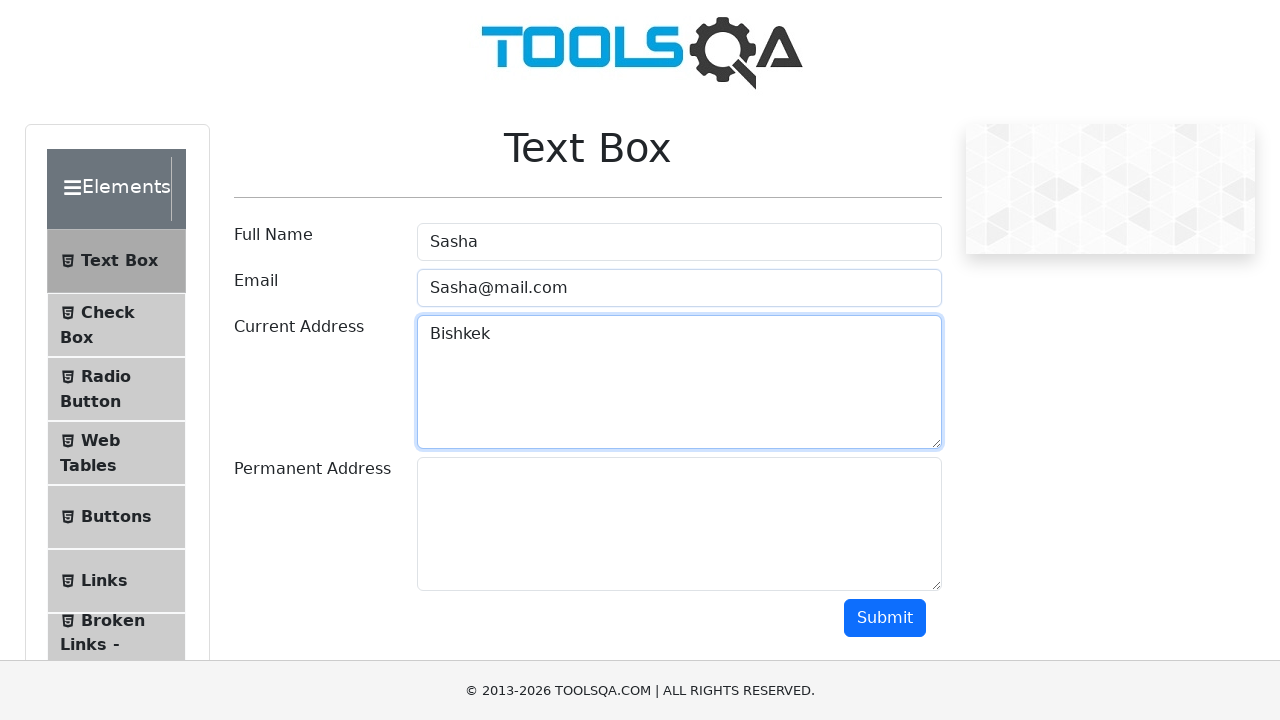

Filled permanent address field with 'Bishkek2' on #permanentAddress
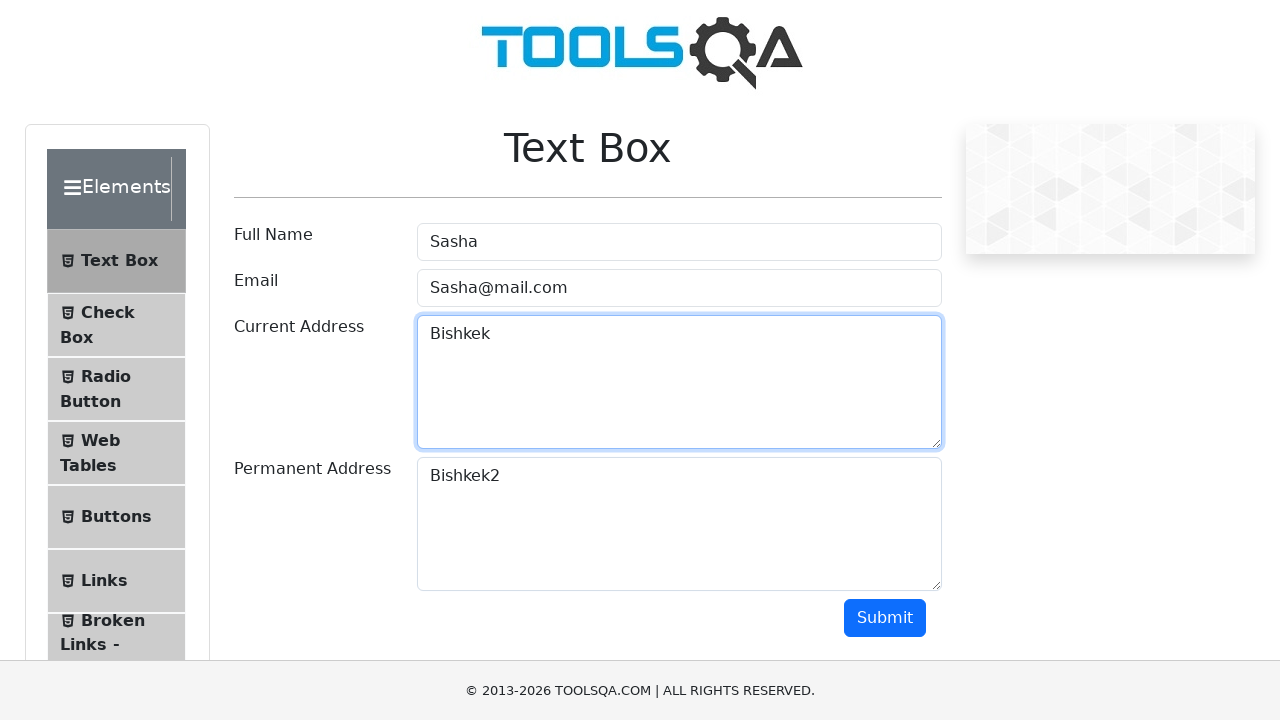

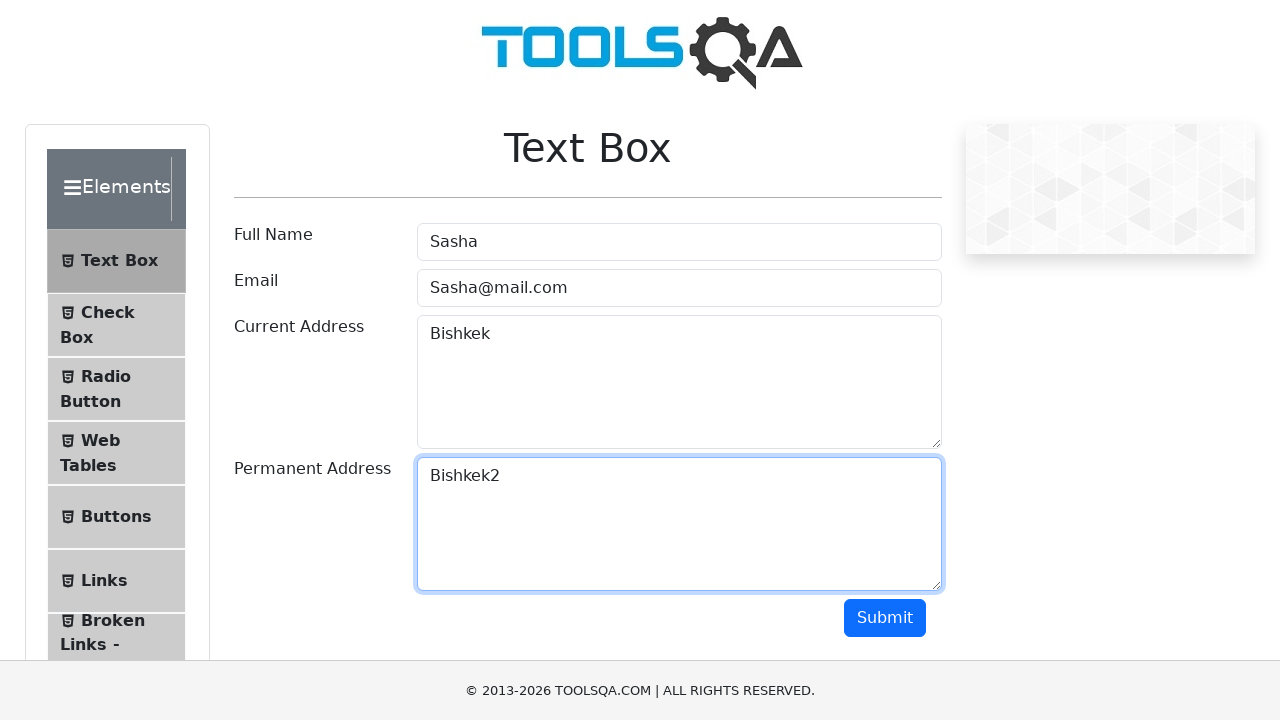